Tests text box form by filling in full name and email fields

Starting URL: https://demoqa.com/text-box

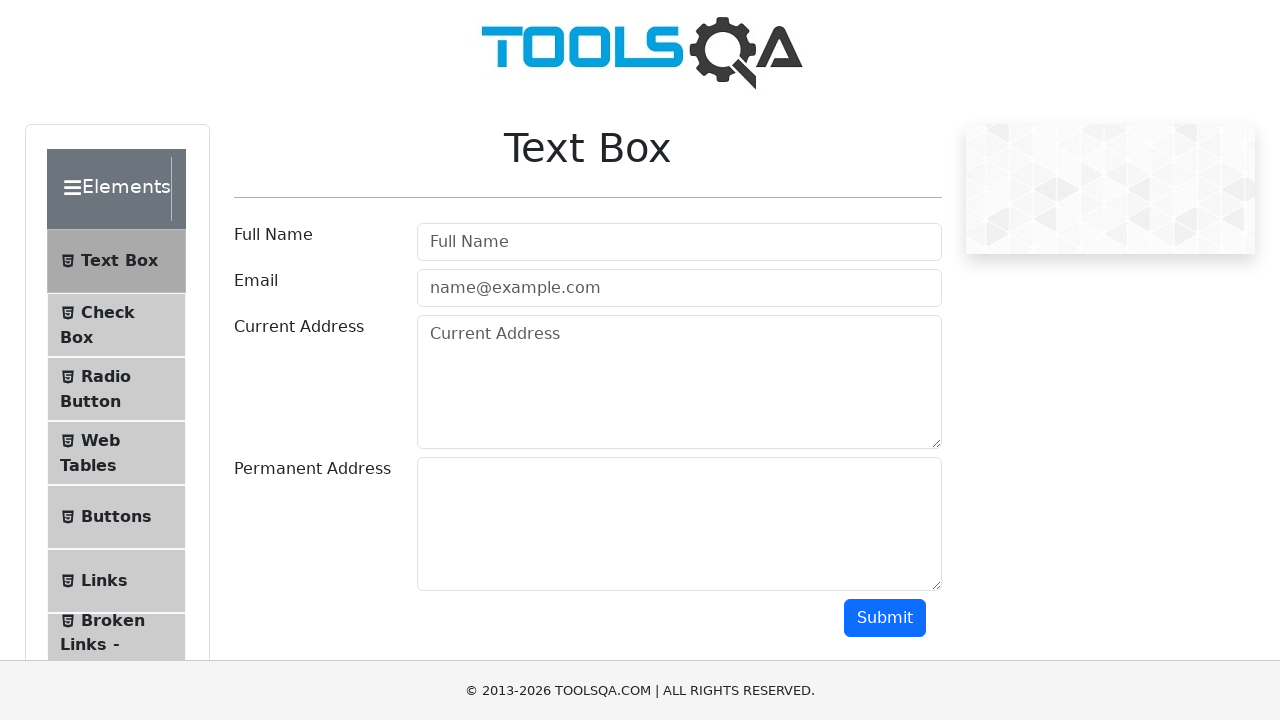

Filled full name field with 'Jahnavi Tulasi' on input#userName
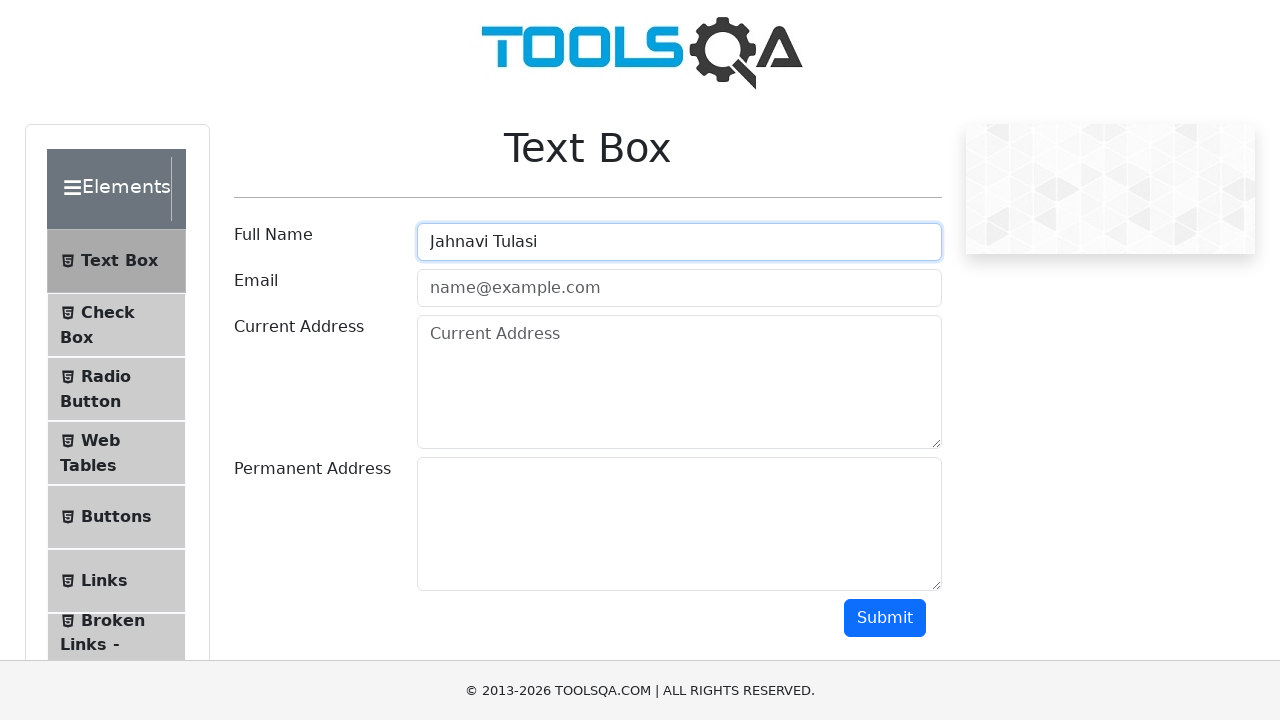

Filled email field with 'jahnavi_tulasi@gmail.com' on input#userEmail
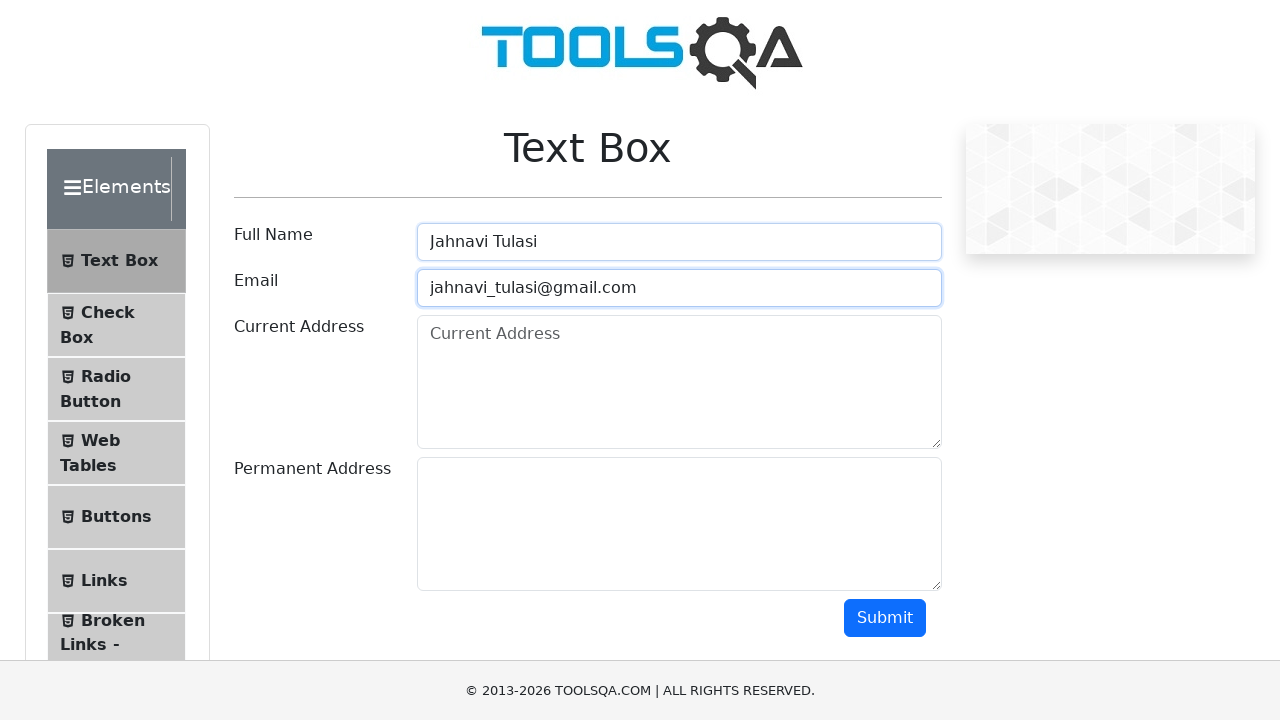

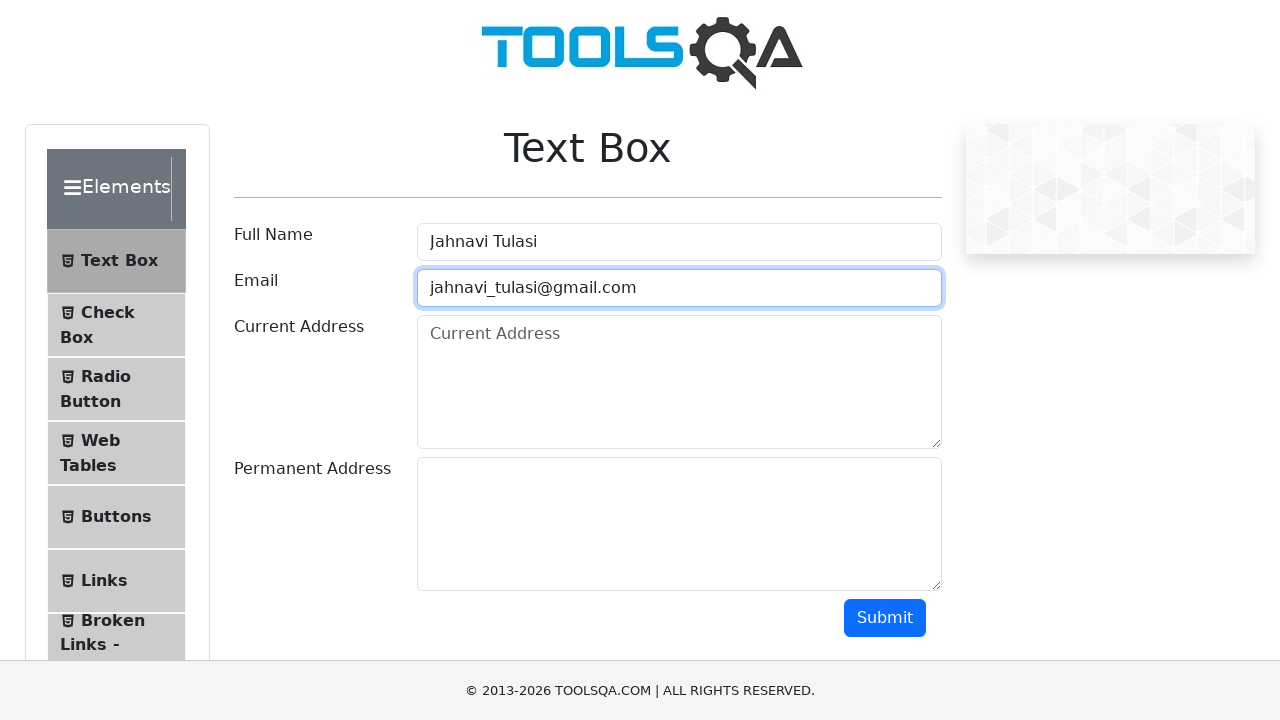